Tests that entered text is trimmed when editing a todo item

Starting URL: https://demo.playwright.dev/todomvc

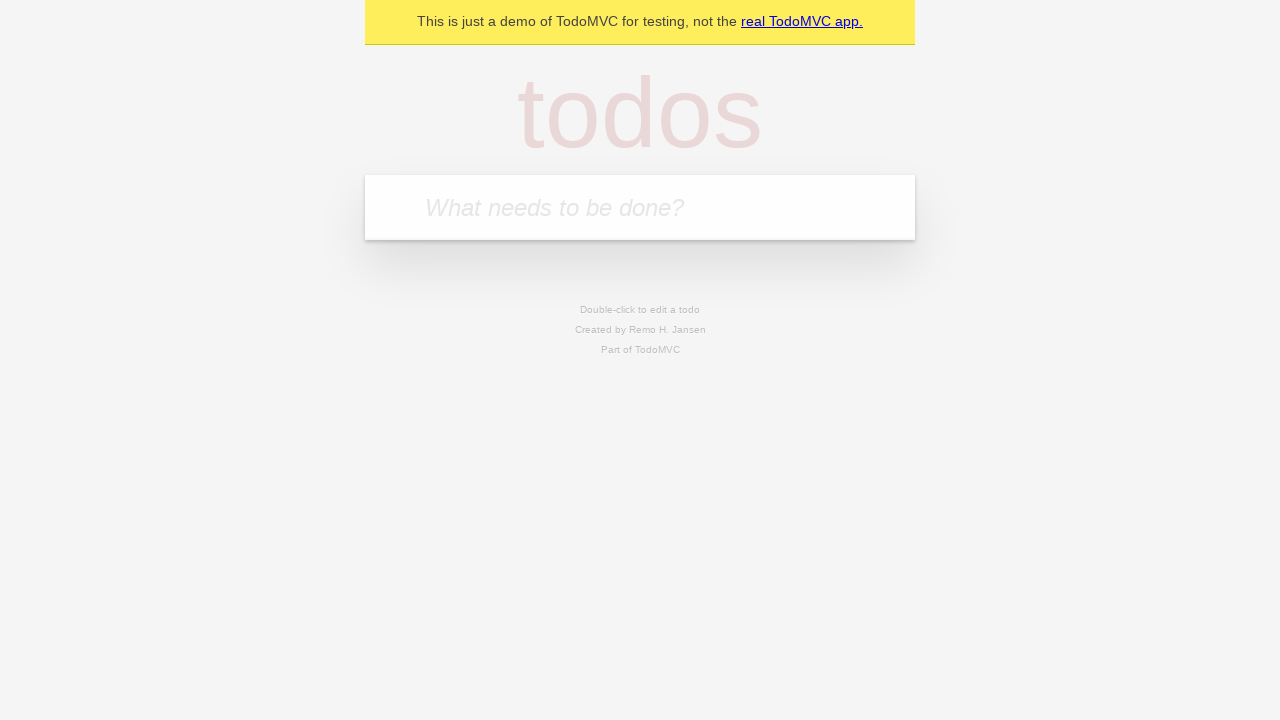

Located the todo input field
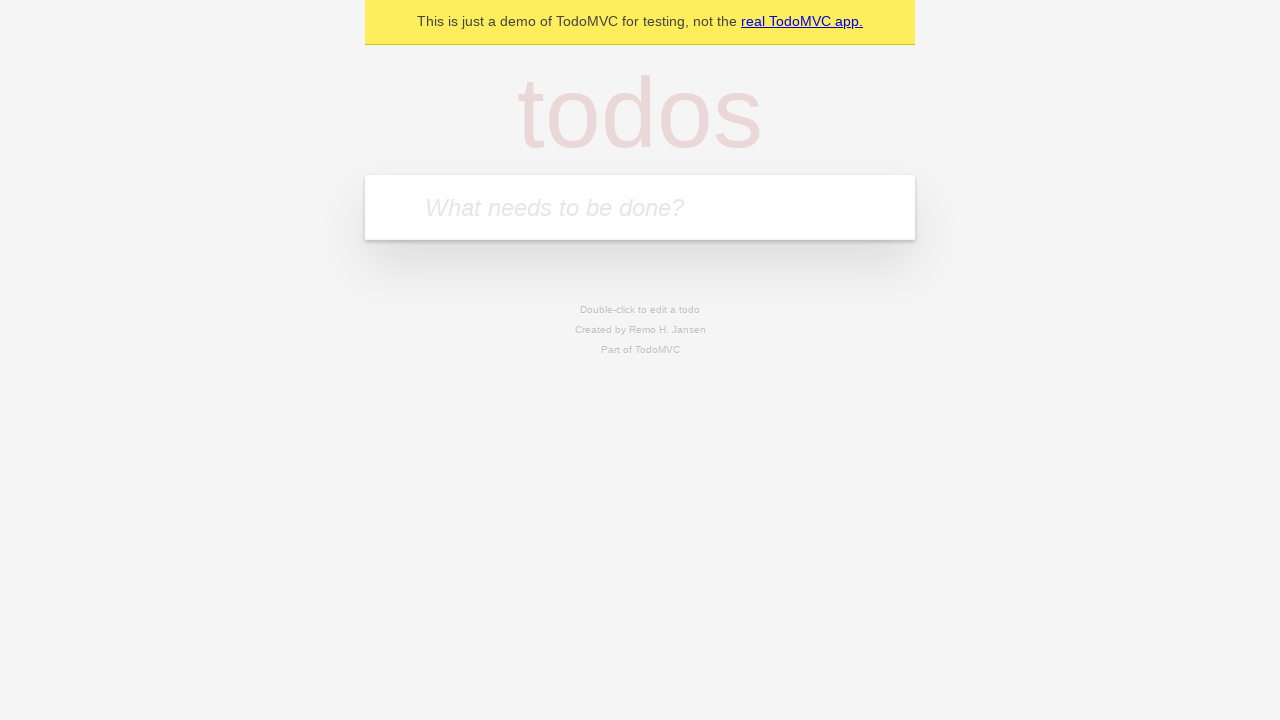

Filled todo input with 'buy some cheese' on internal:attr=[placeholder="What needs to be done?"i]
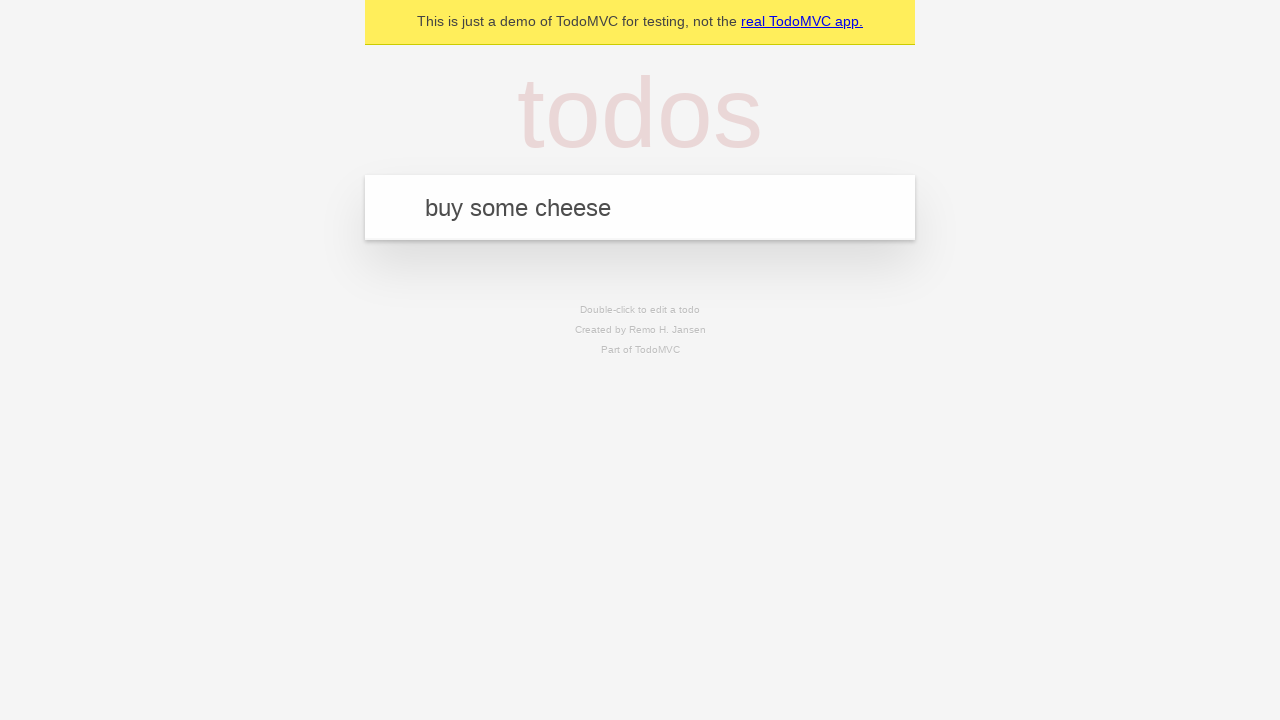

Pressed Enter to create todo 'buy some cheese' on internal:attr=[placeholder="What needs to be done?"i]
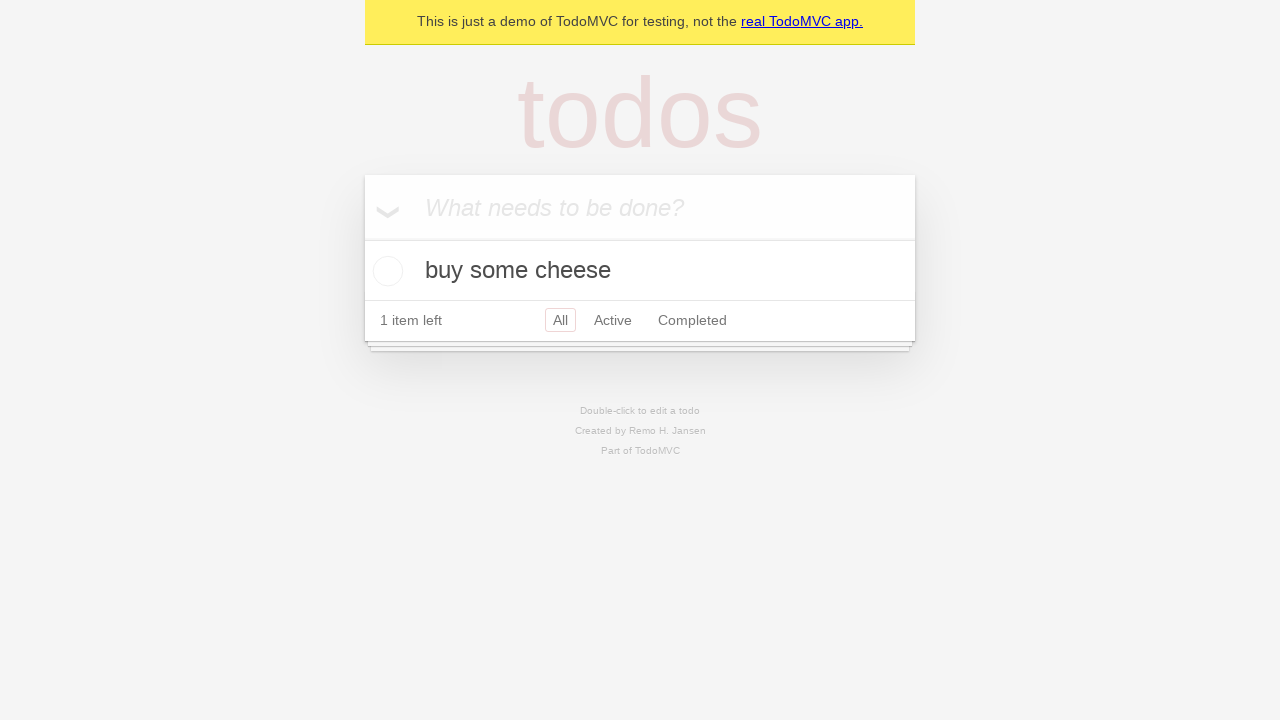

Filled todo input with 'feed the cat' on internal:attr=[placeholder="What needs to be done?"i]
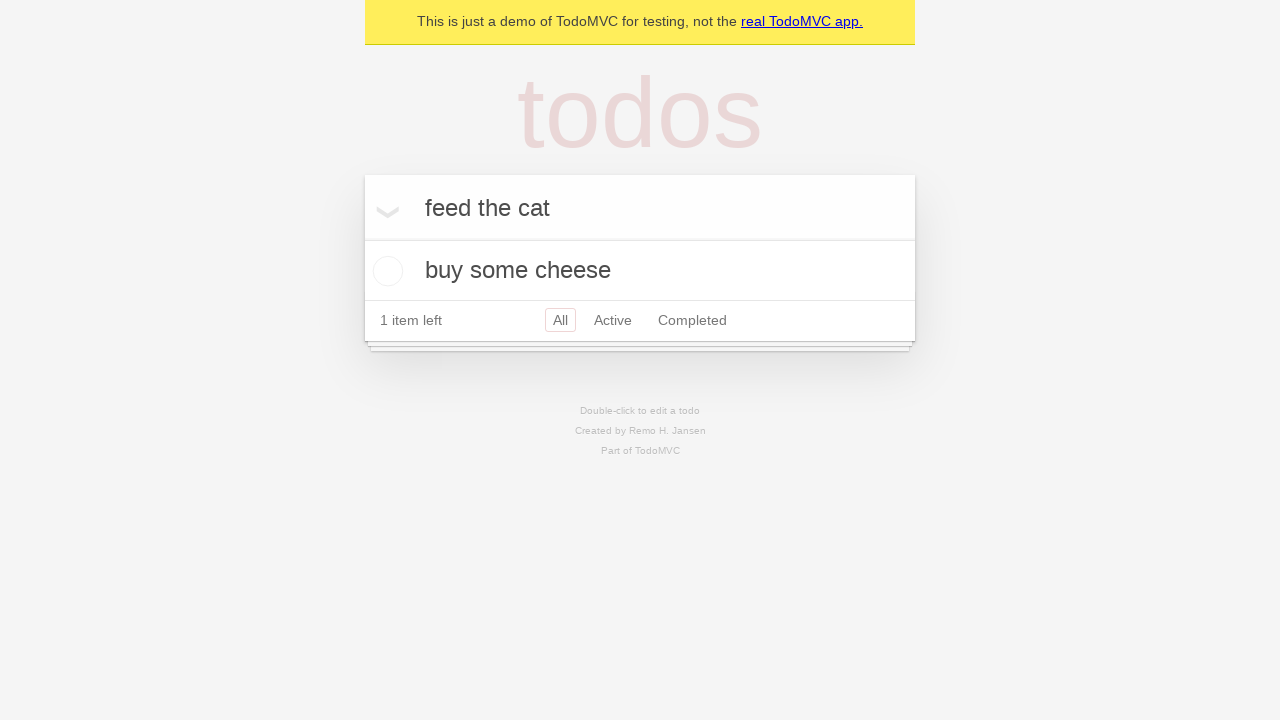

Pressed Enter to create todo 'feed the cat' on internal:attr=[placeholder="What needs to be done?"i]
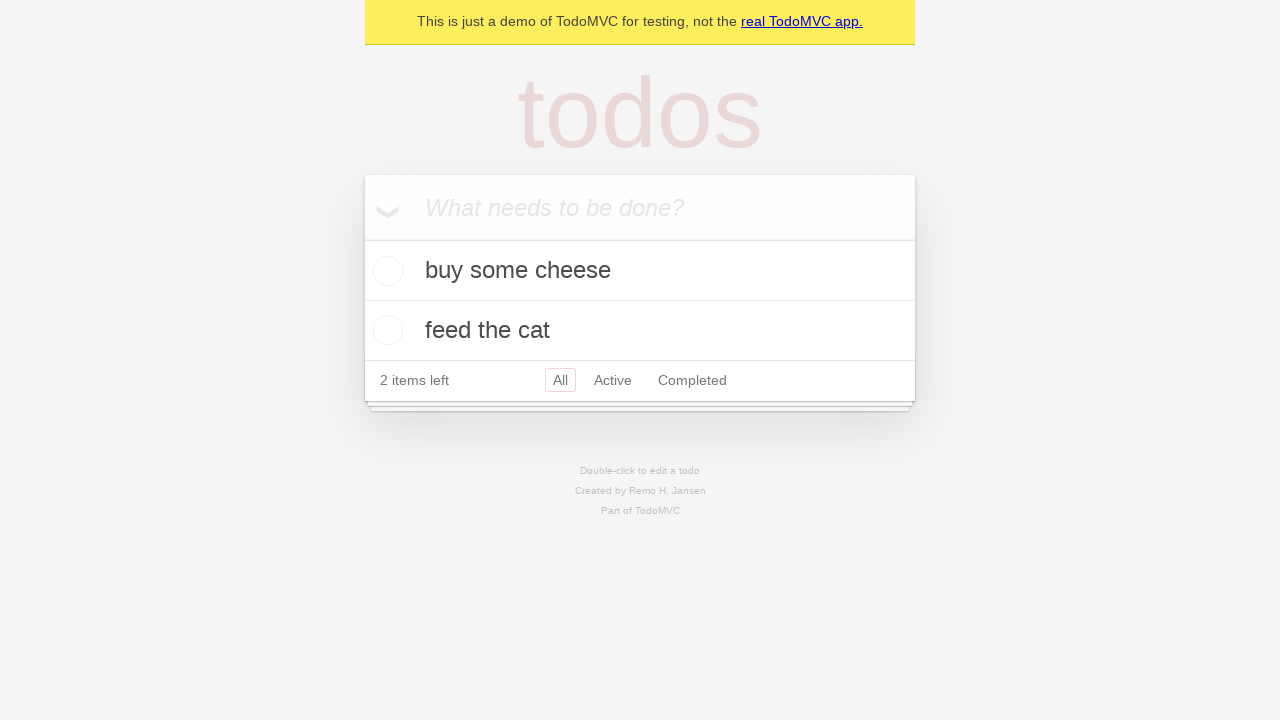

Filled todo input with 'book a doctors appointment' on internal:attr=[placeholder="What needs to be done?"i]
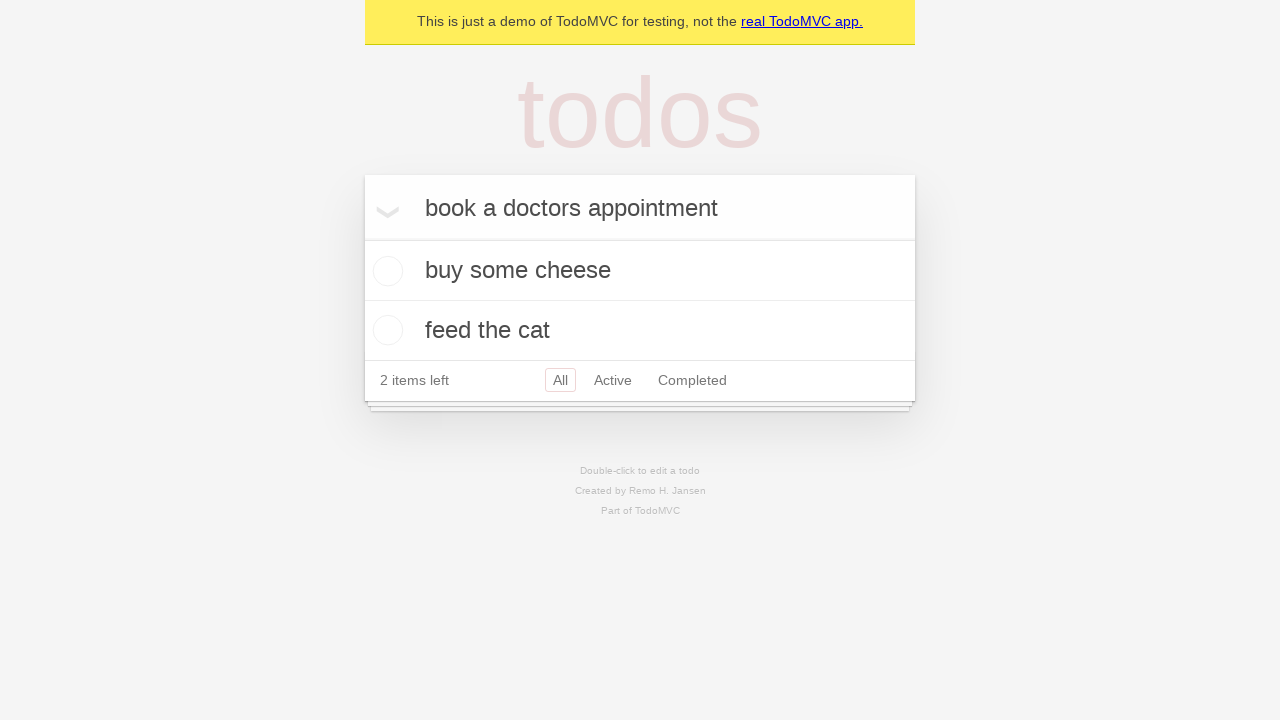

Pressed Enter to create todo 'book a doctors appointment' on internal:attr=[placeholder="What needs to be done?"i]
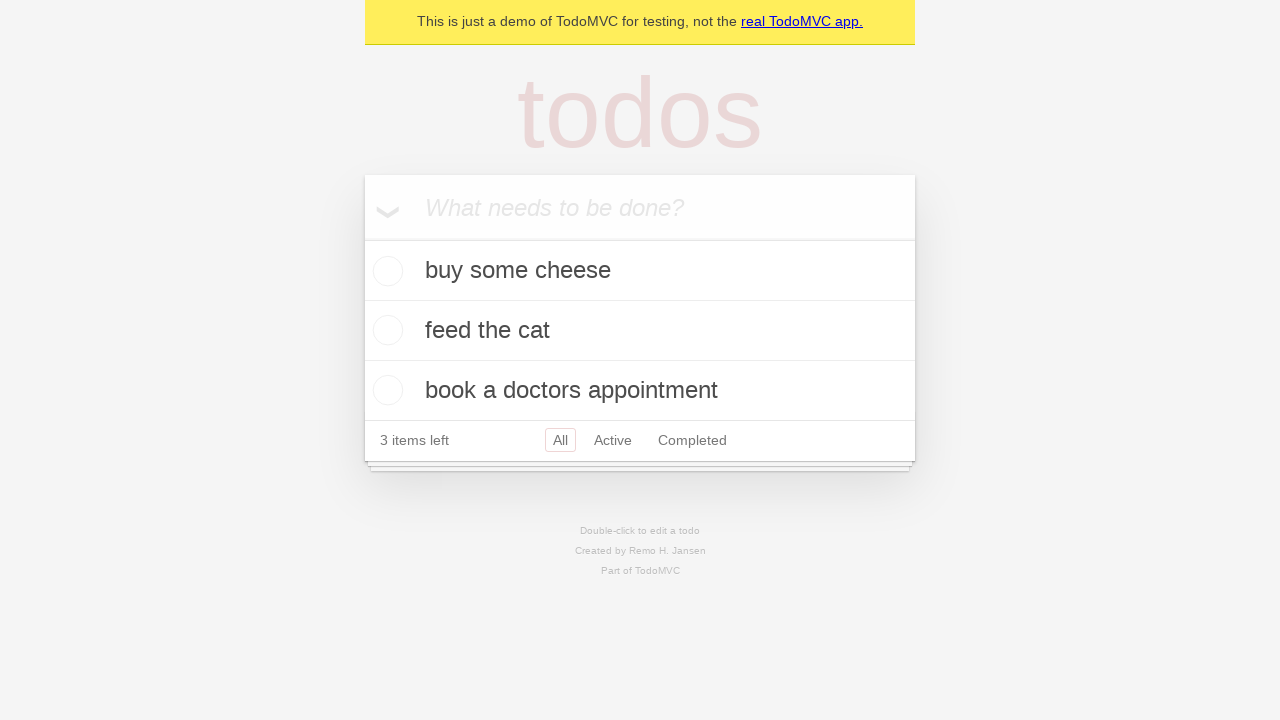

Waited for todo items to load
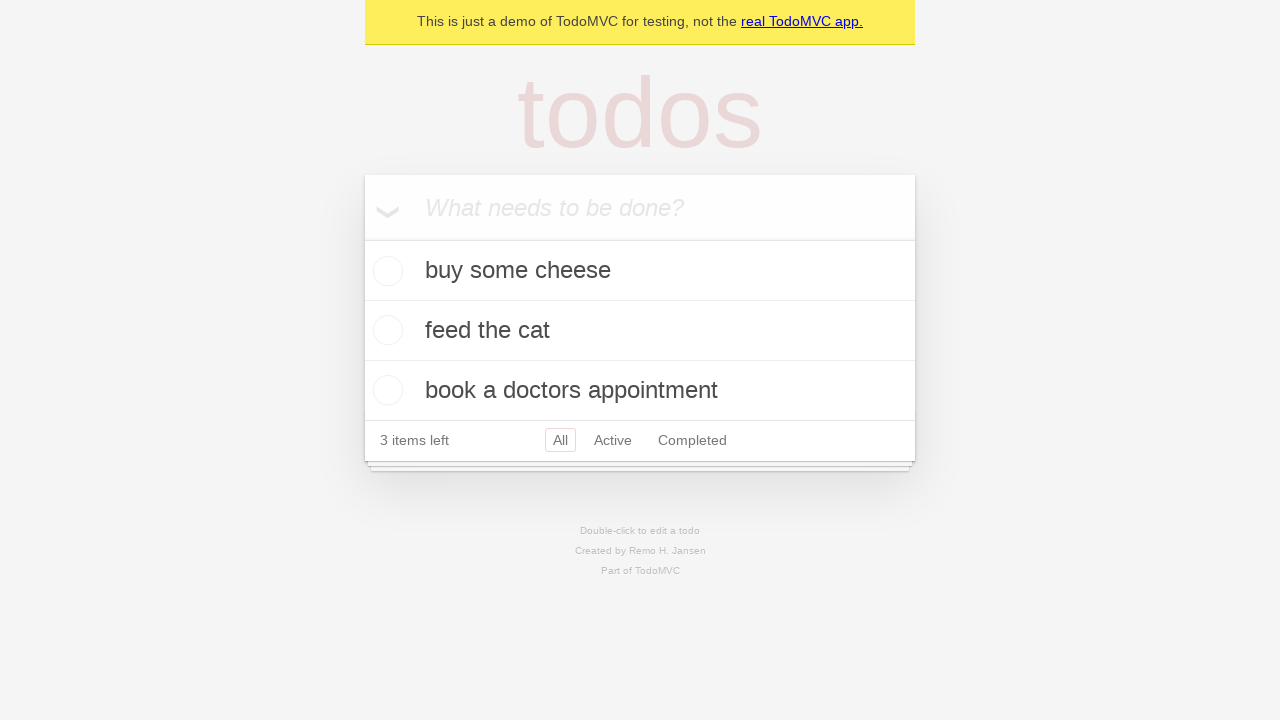

Located all todo items
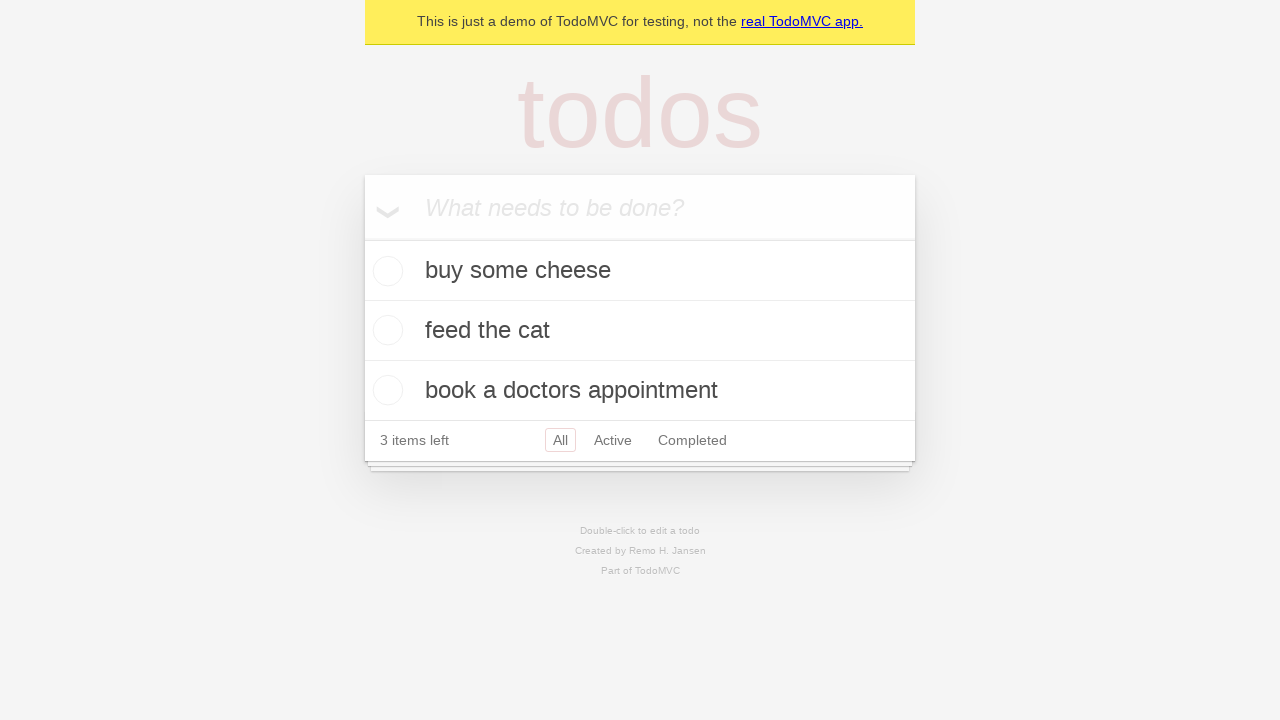

Double-clicked the second todo item to enter edit mode at (640, 331) on internal:testid=[data-testid="todo-item"s] >> nth=1
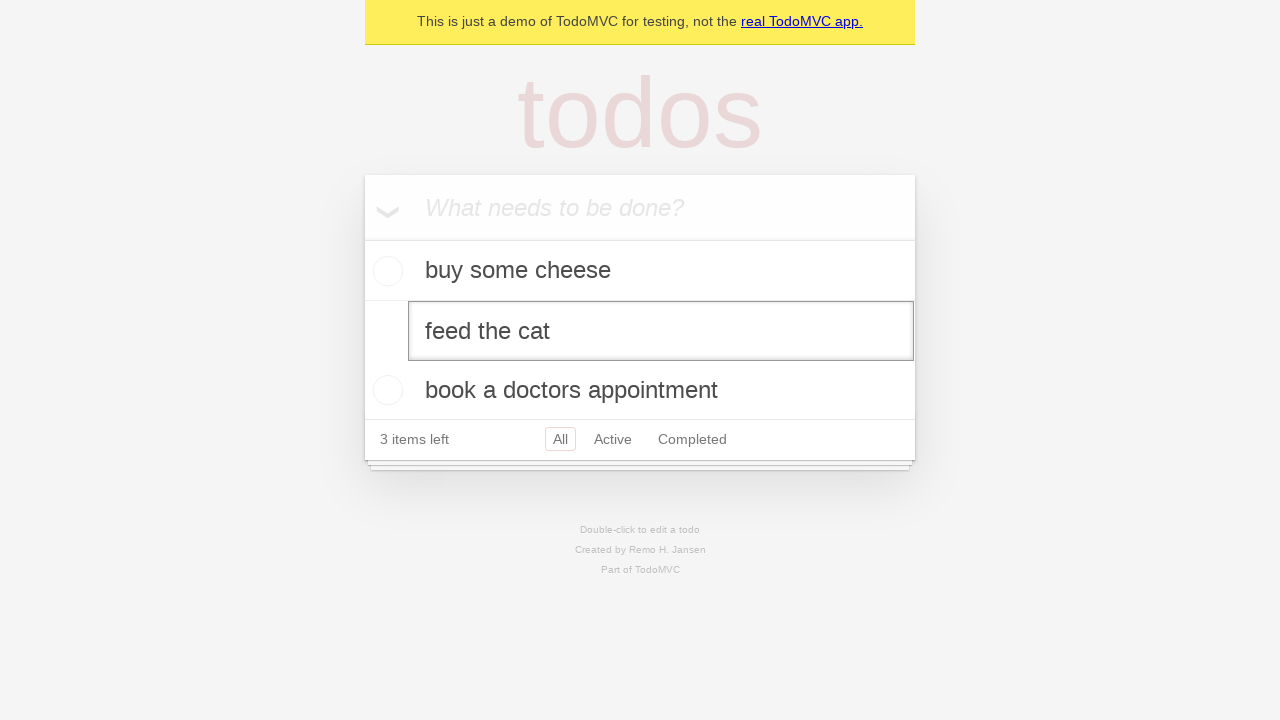

Filled edit field with text containing leading and trailing spaces on internal:testid=[data-testid="todo-item"s] >> nth=1 >> internal:role=textbox[nam
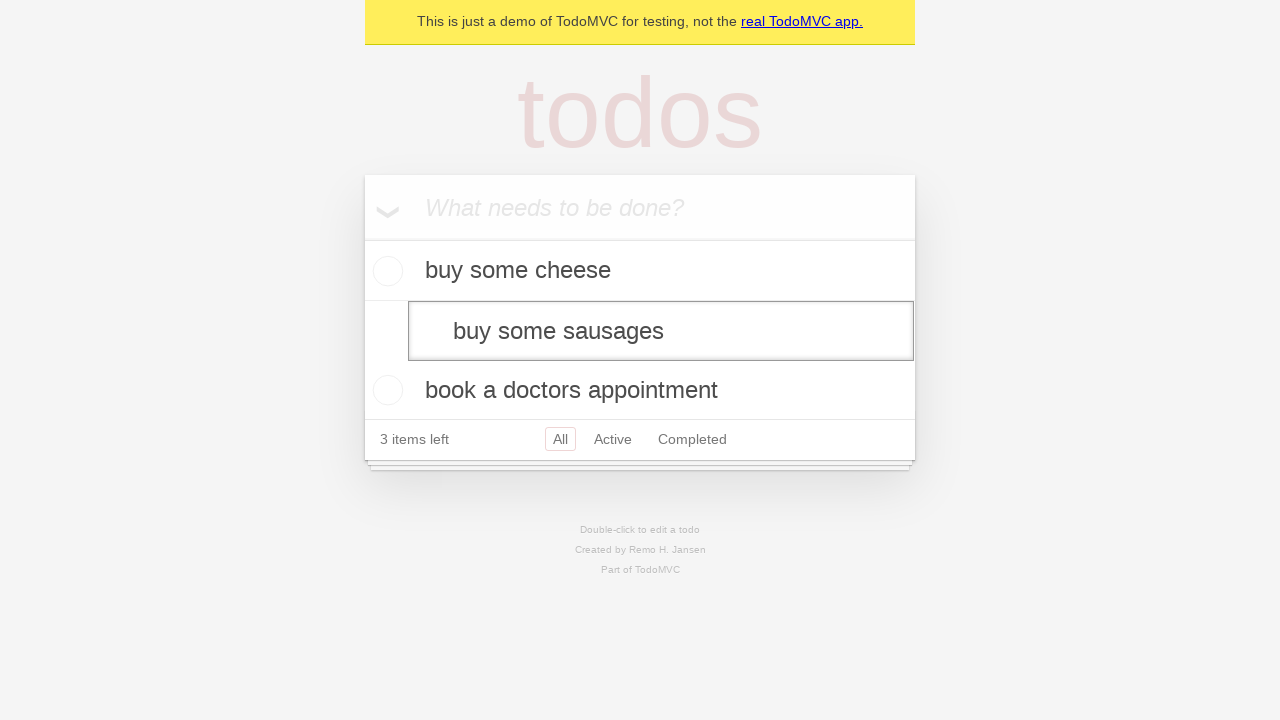

Pressed Enter to save the edited todo, which should be trimmed on internal:testid=[data-testid="todo-item"s] >> nth=1 >> internal:role=textbox[nam
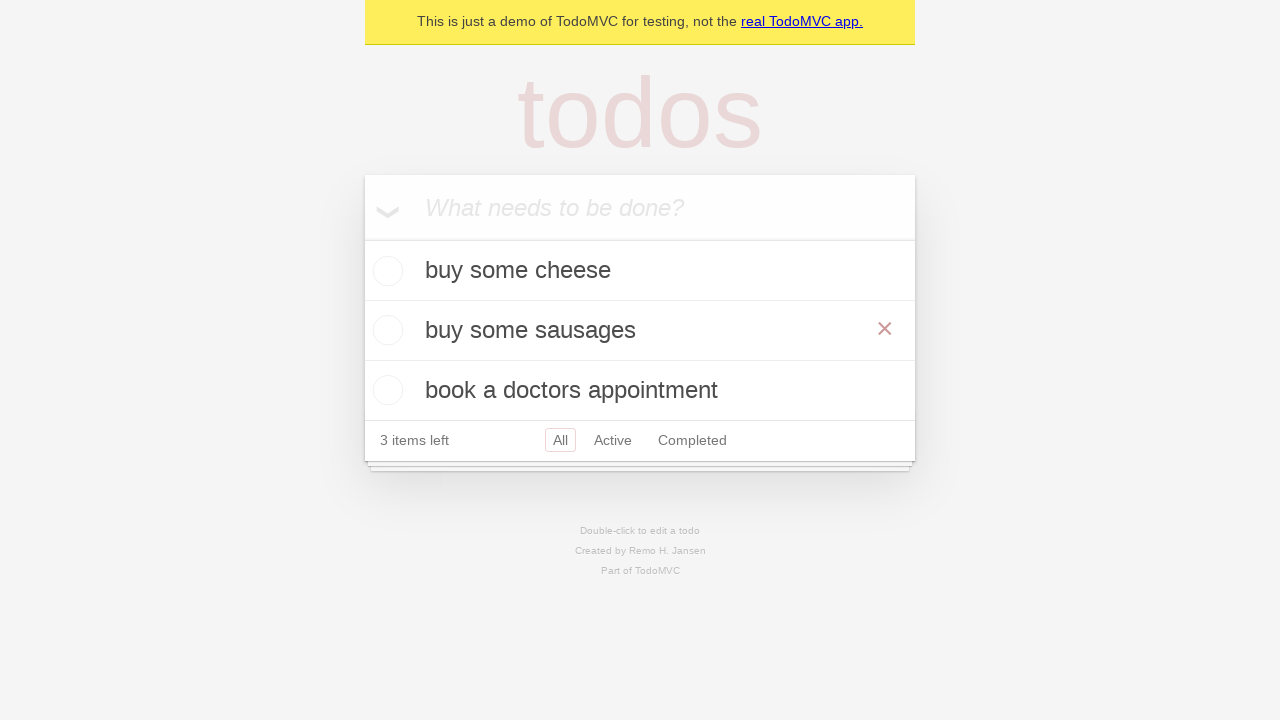

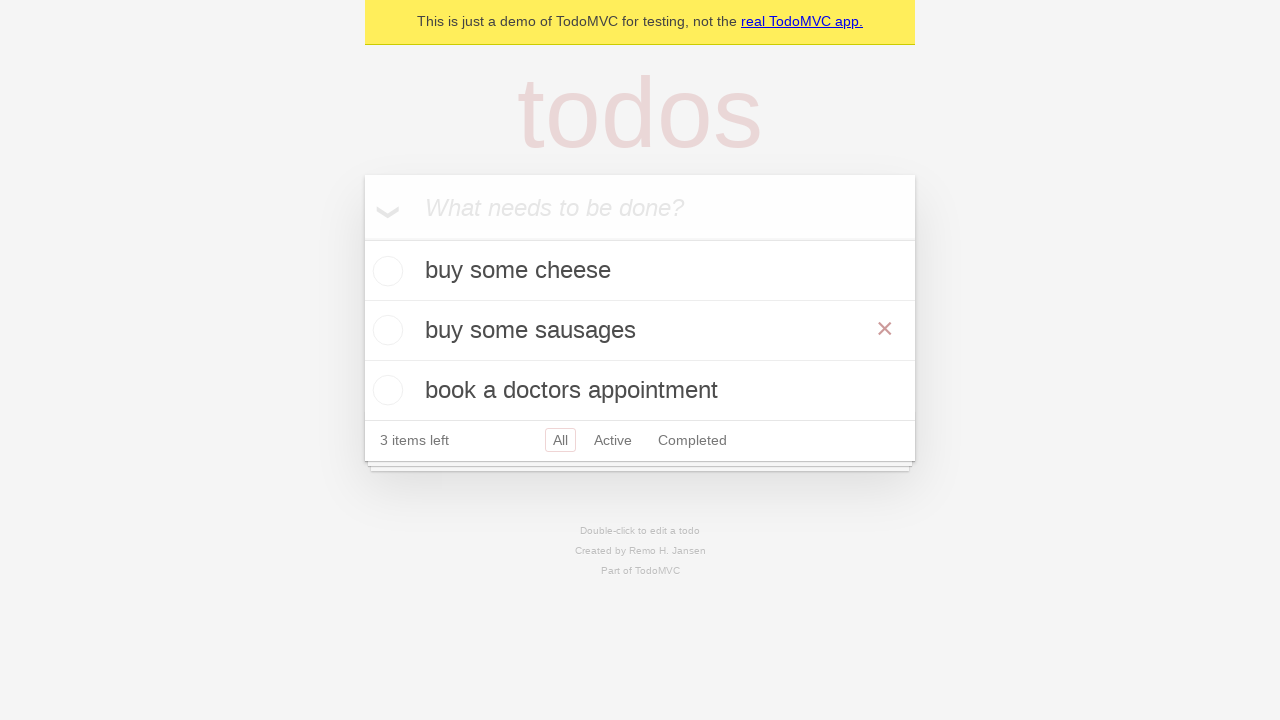